Navigates to the Rahul Shetty Academy Automation Practice page and verifies the page loads successfully by checking the current URL.

Starting URL: https://rahulshettyacademy.com/AutomationPractice/

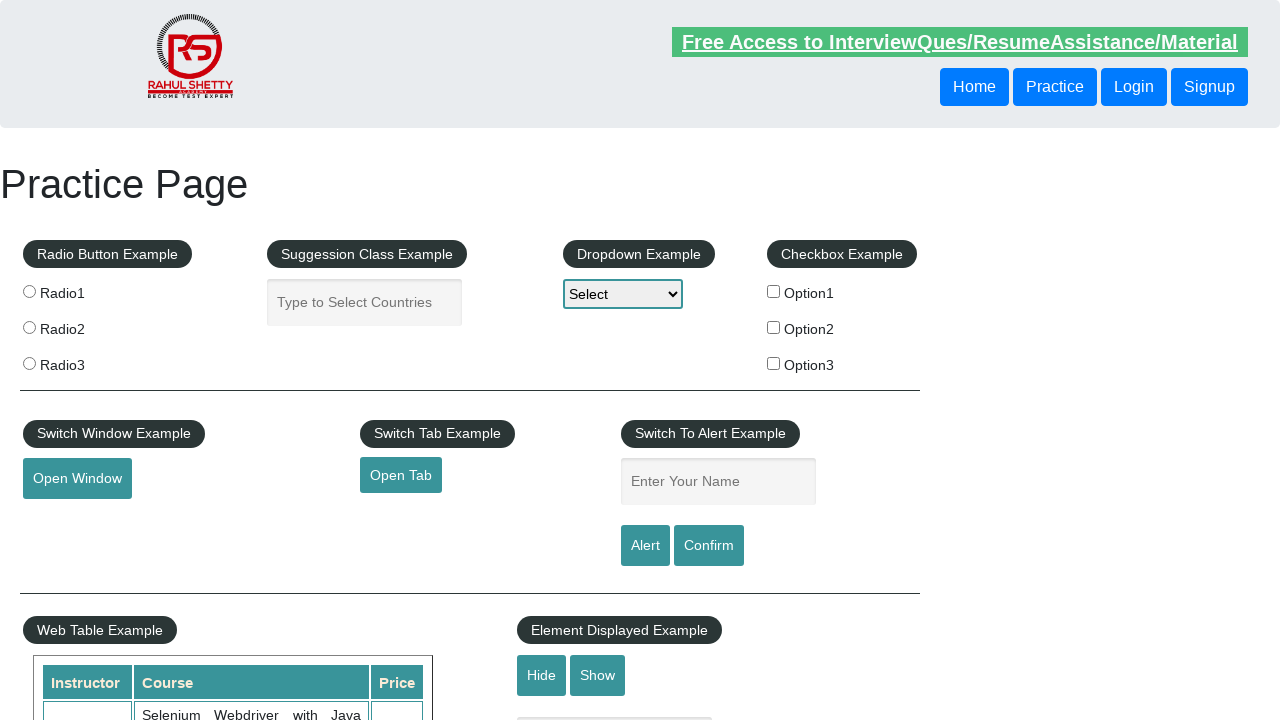

Verified URL contains 'AutomationPractice'
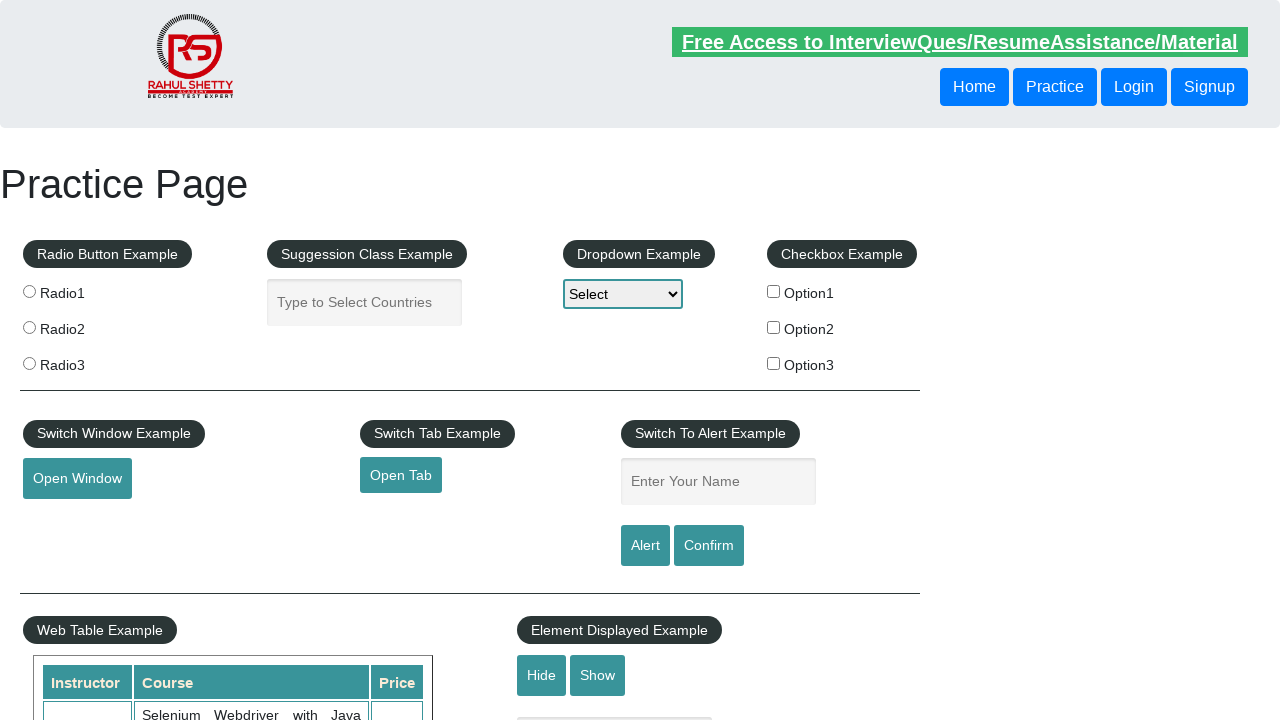

Page body element loaded successfully
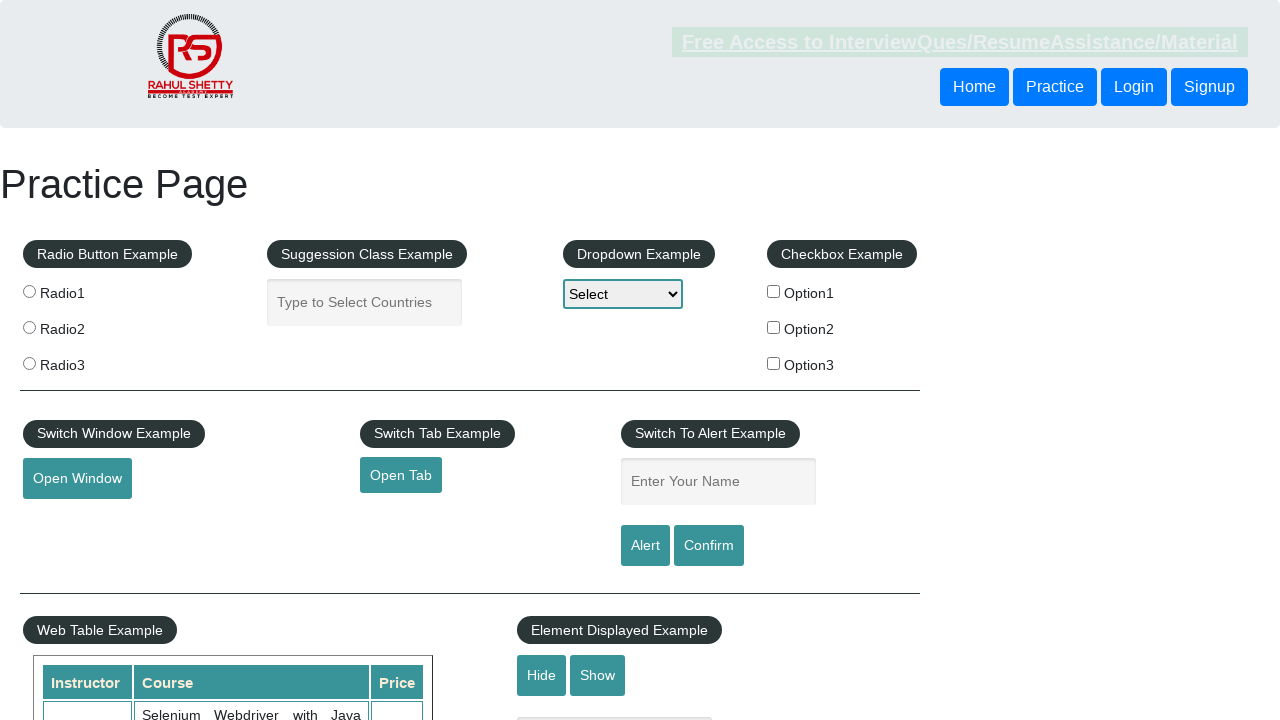

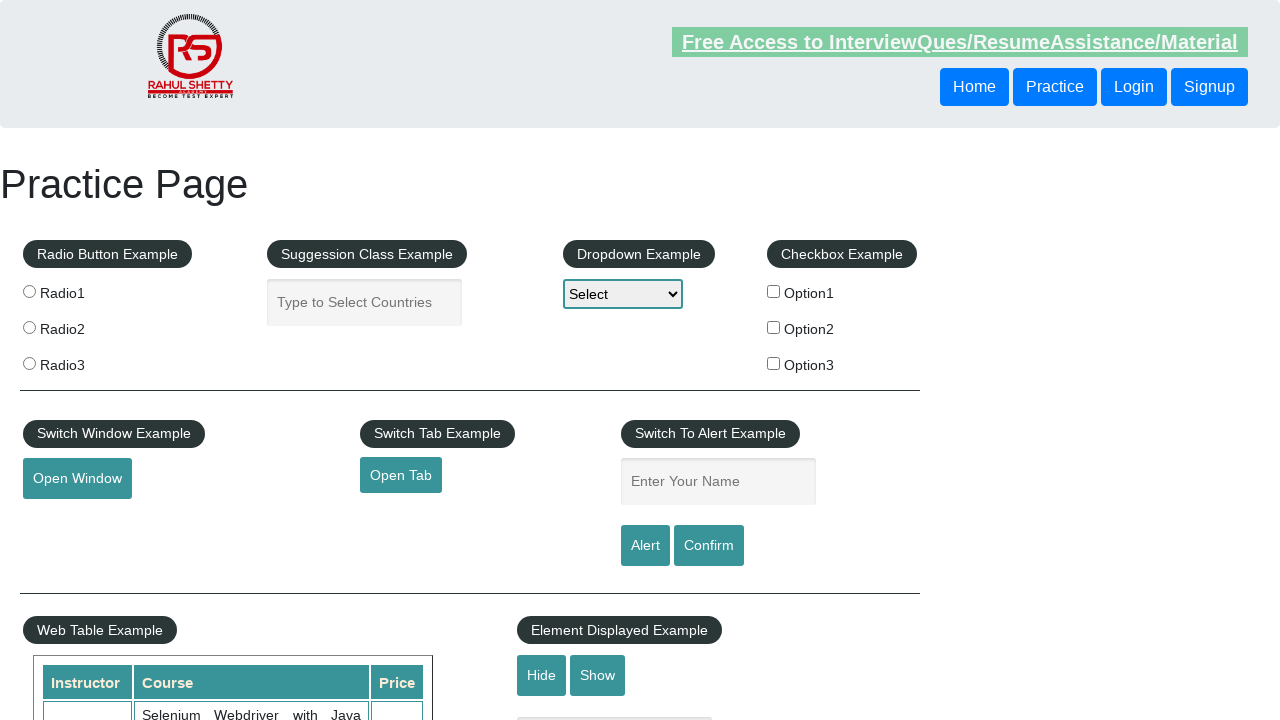